Navigates to Croma search results page for a product query, scrolls to load dynamic content, and waits for product listings to appear.

Starting URL: https://www.croma.com/searchB?q=smartphone%3Arelevance&text=smartphone

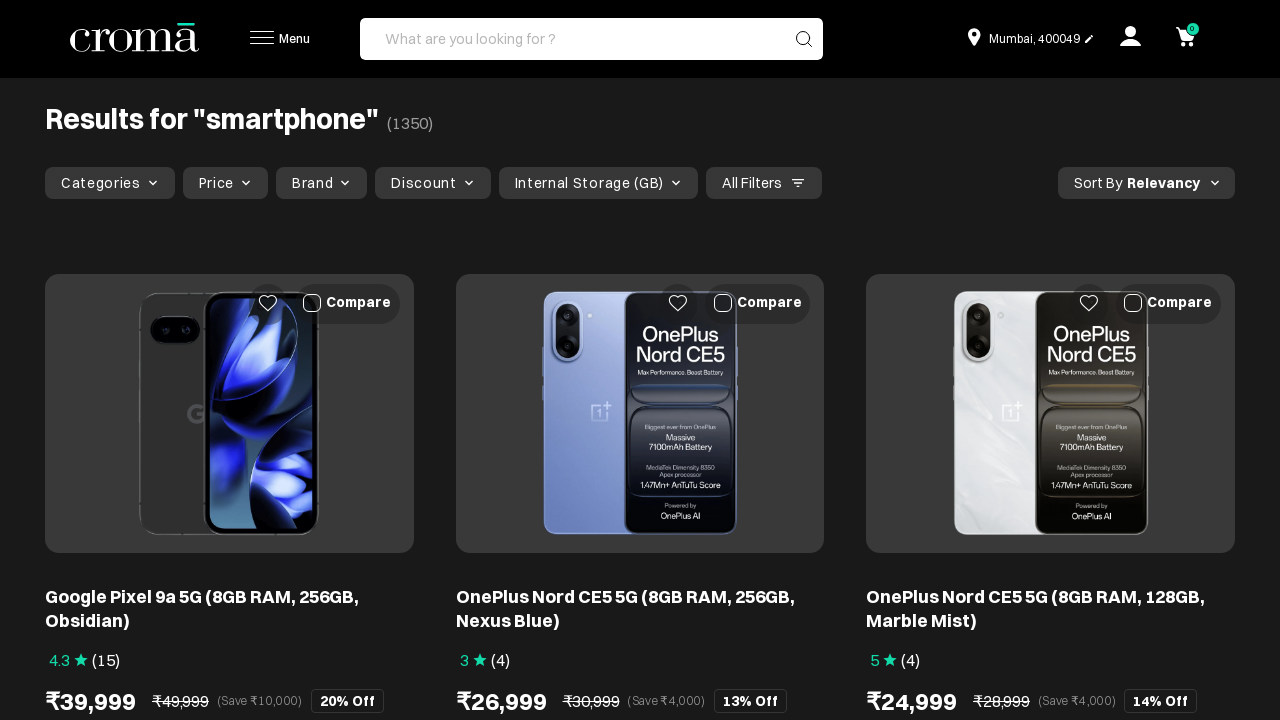

Scrolled to bottom of page to load dynamic content
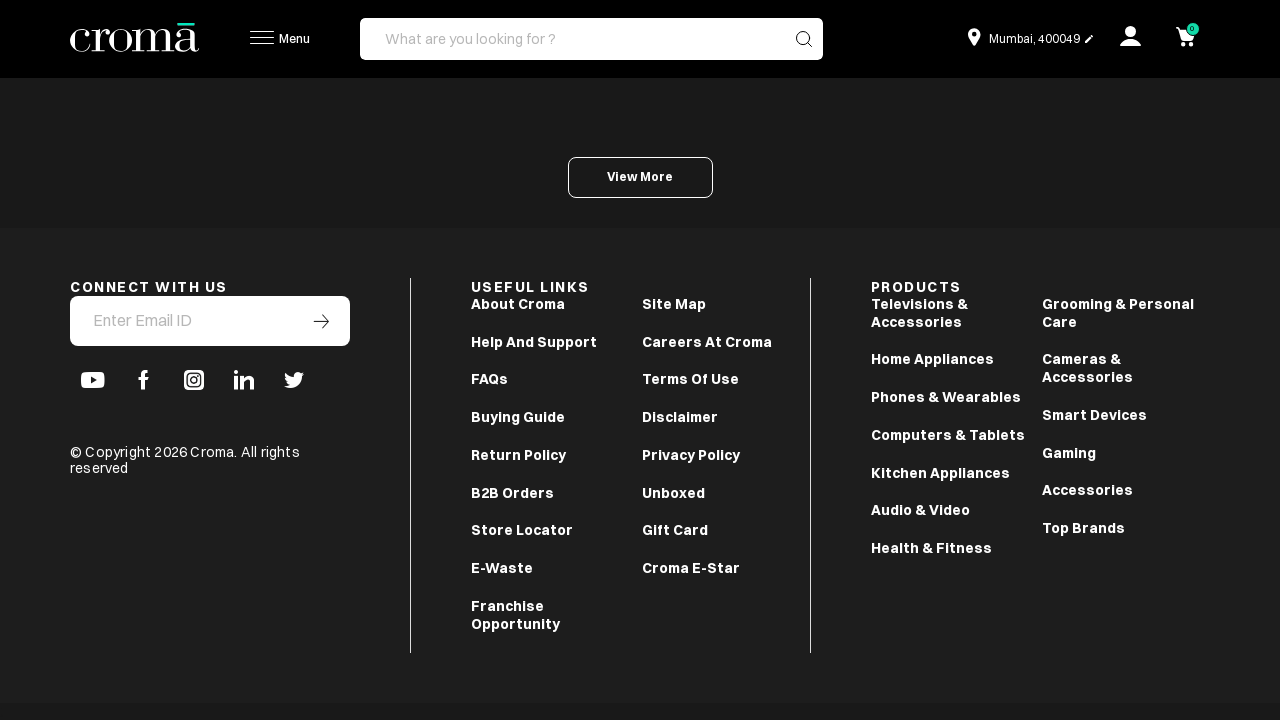

Waited for product listings to appear
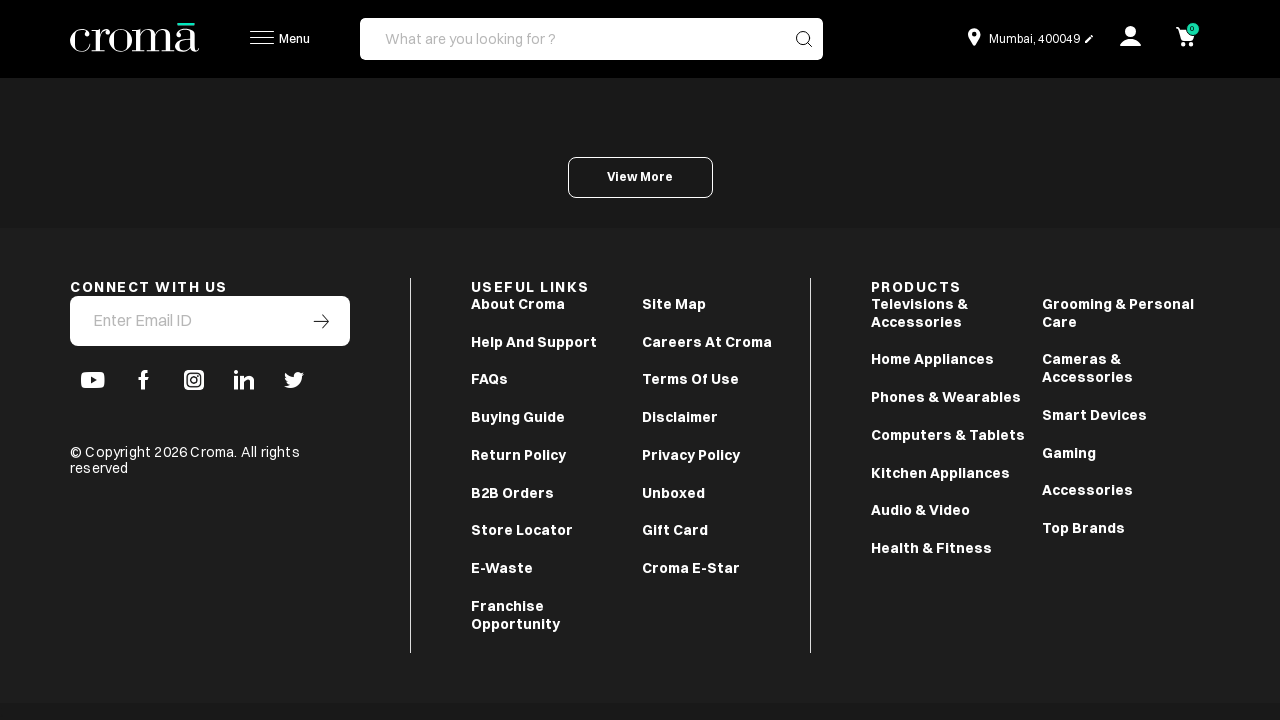

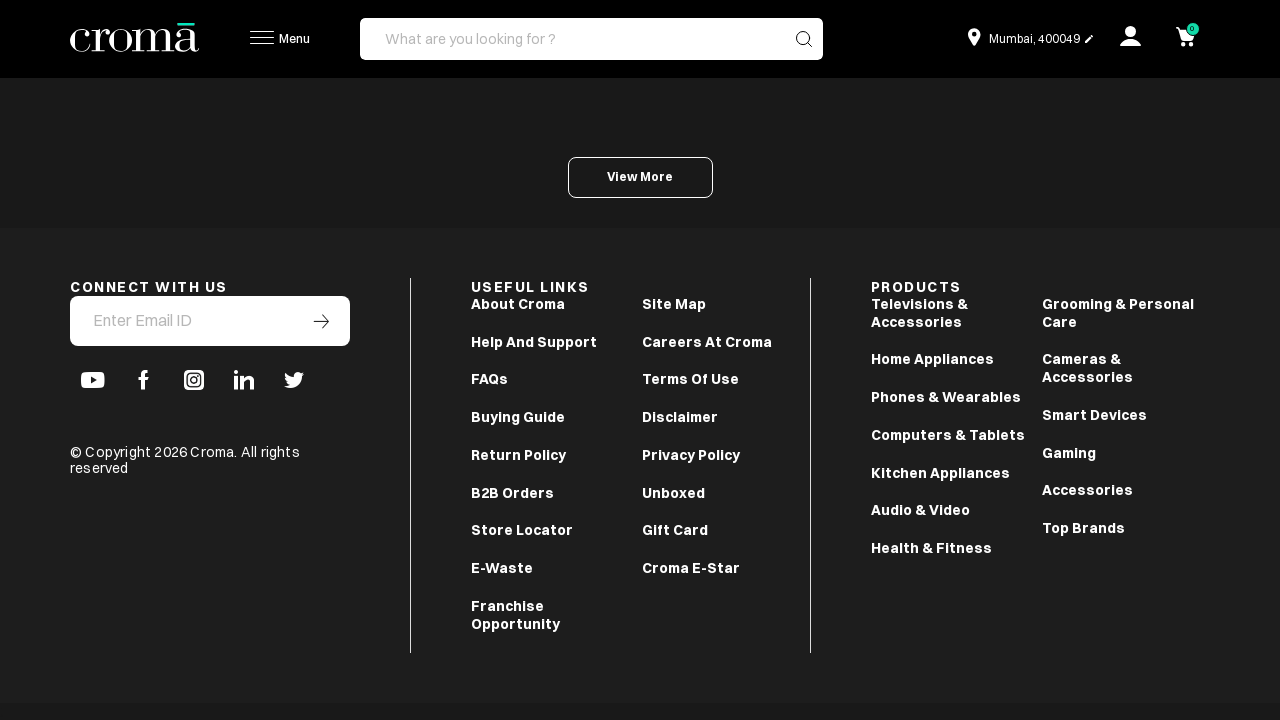